Navigates to a university timetable page and verifies that the timetable SVG element loads successfully

Starting URL: https://finki.edupage.org/timetable/

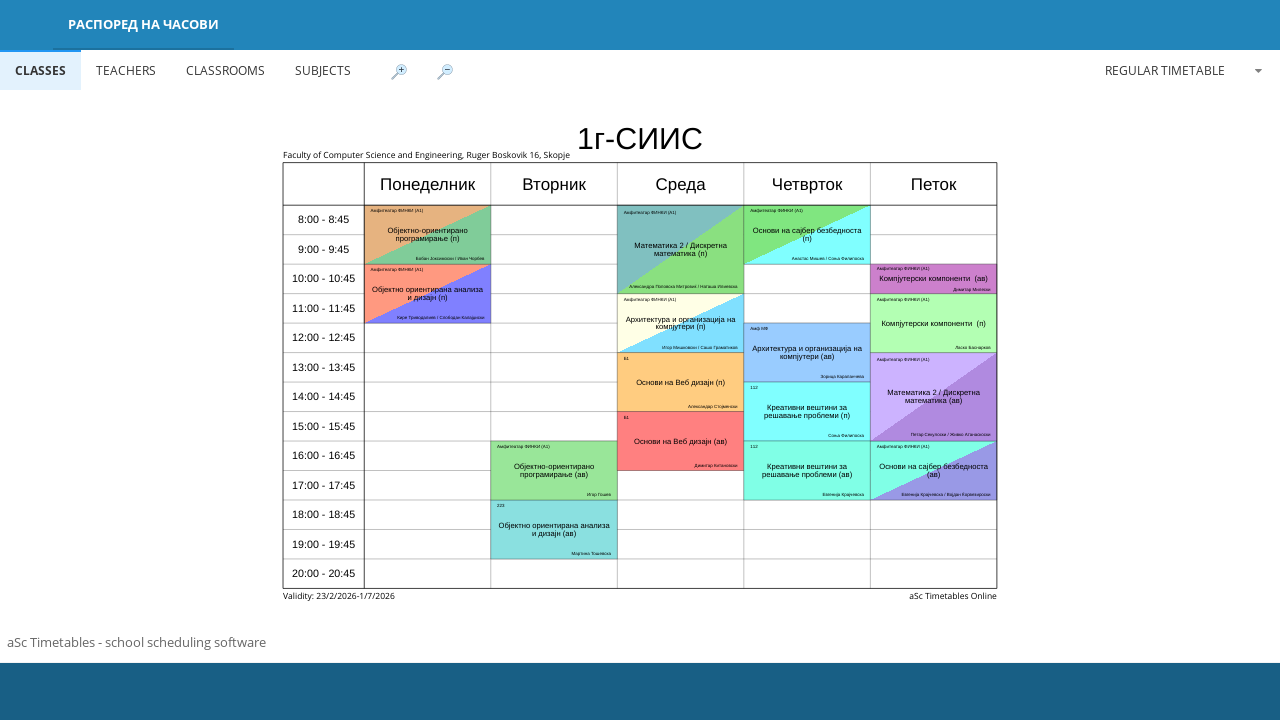

Navigated to university timetable page at https://finki.edupage.org/timetable/
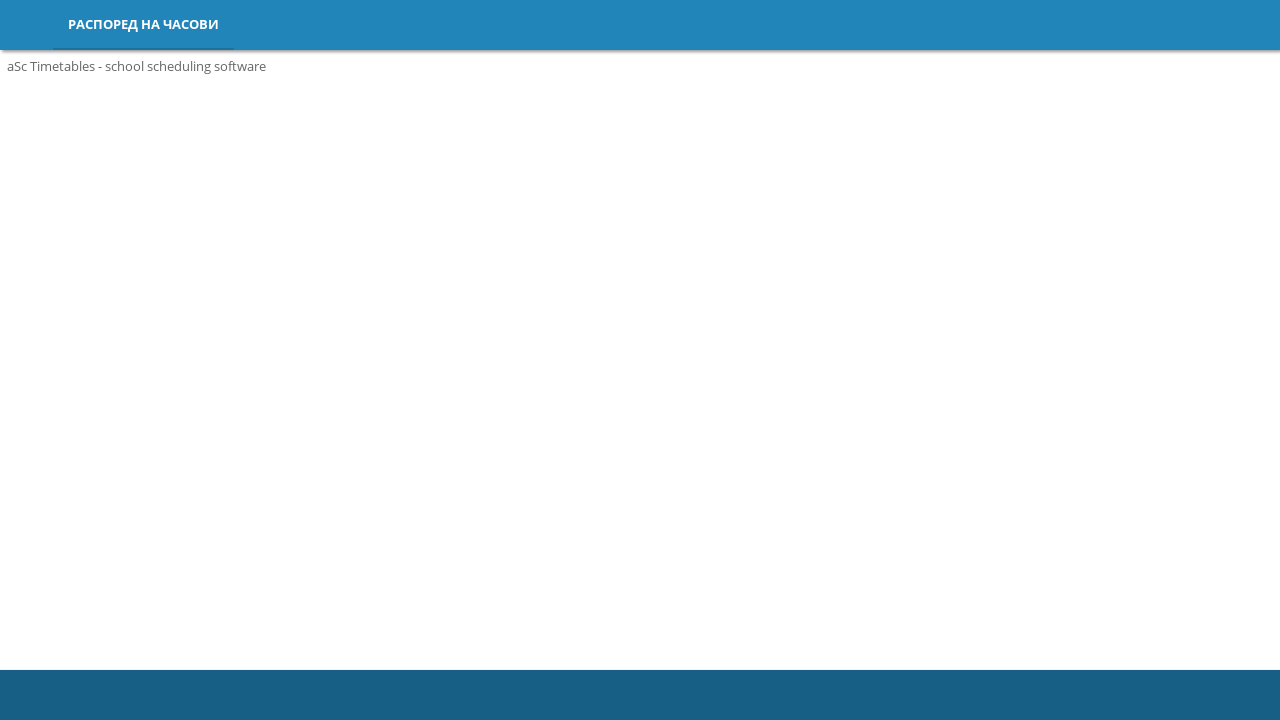

Timetable SVG element loaded successfully
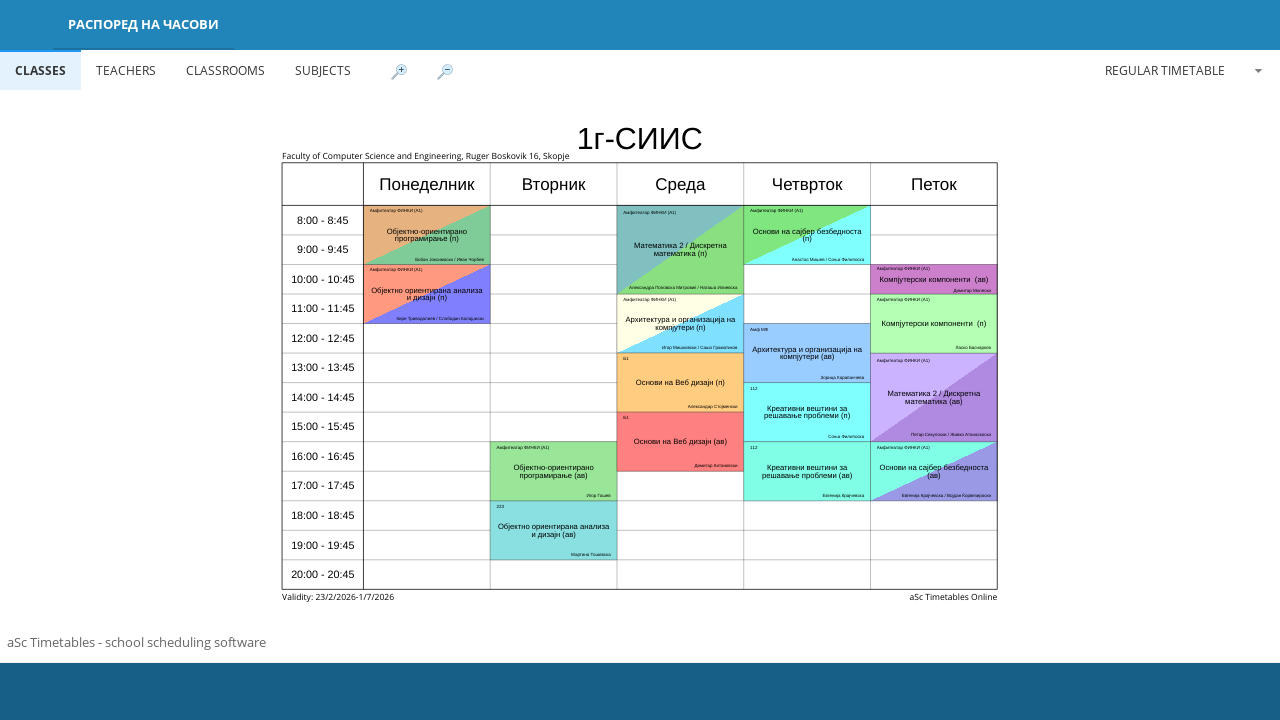

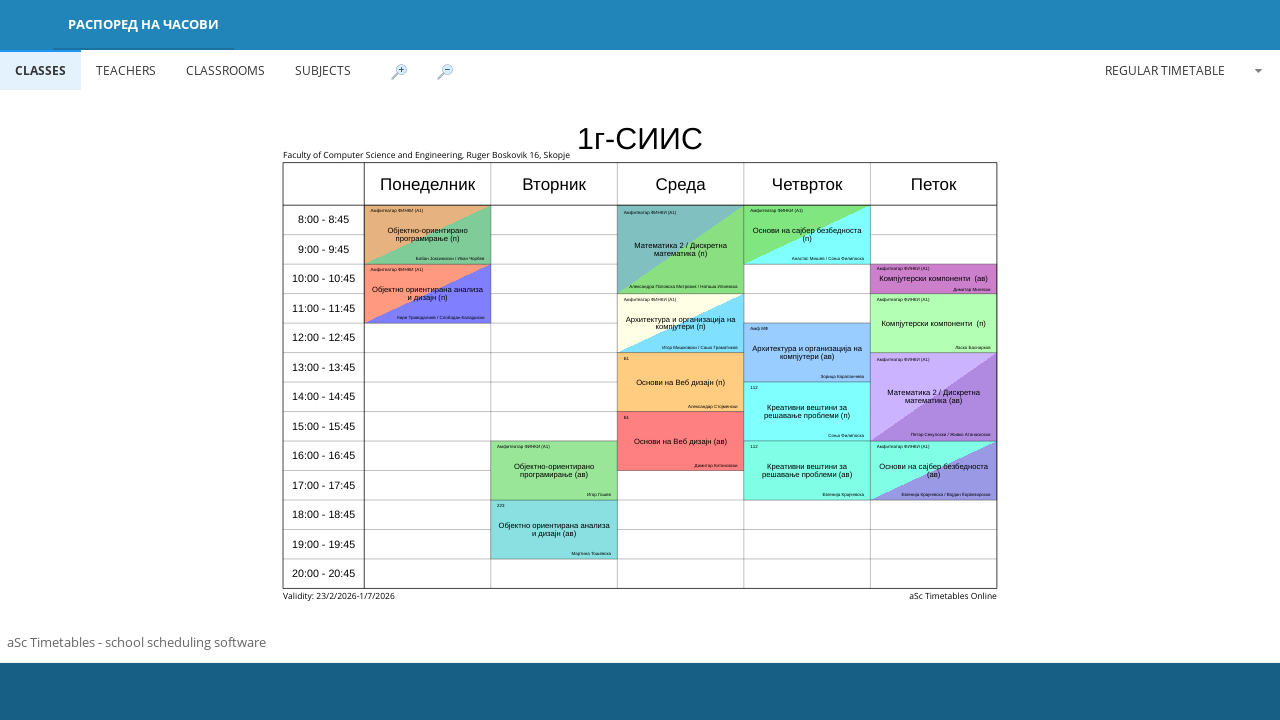